Tests that the page title is correct after navigating to login page

Starting URL: https://the-internet.herokuapp.com/

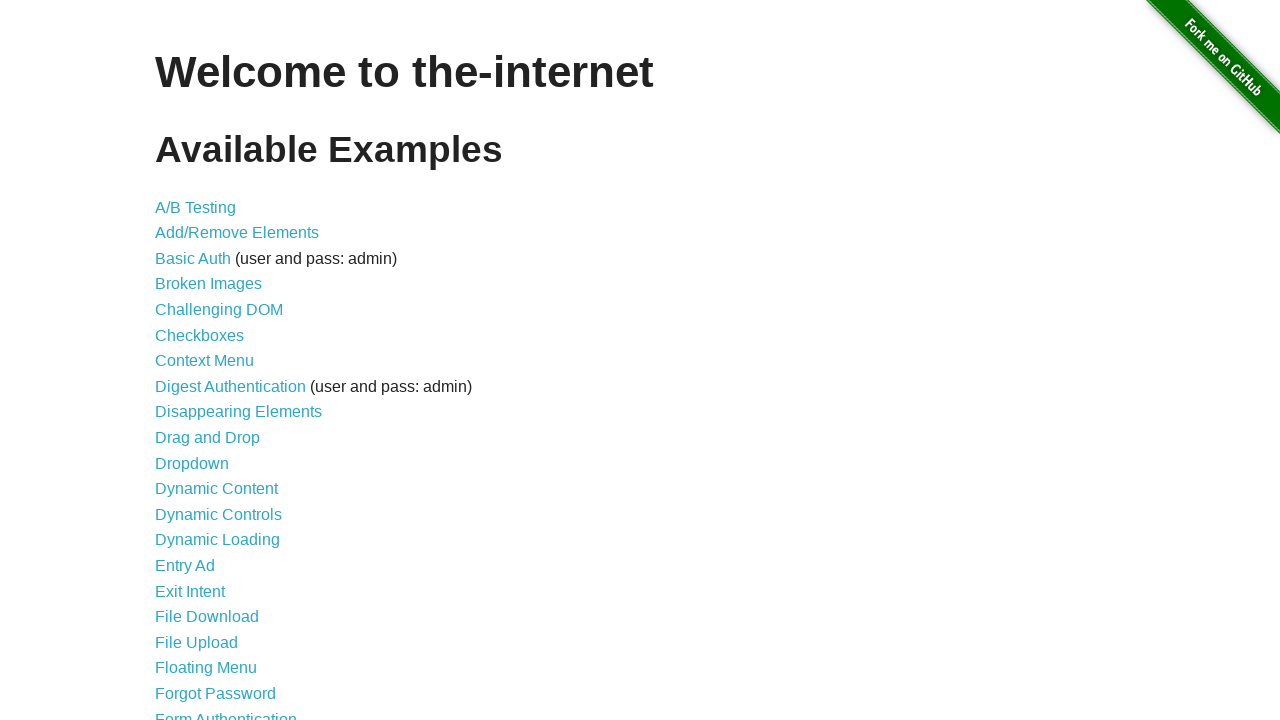

Clicked on Form Authentication link at (226, 712) on xpath=//a[@href="/login"]
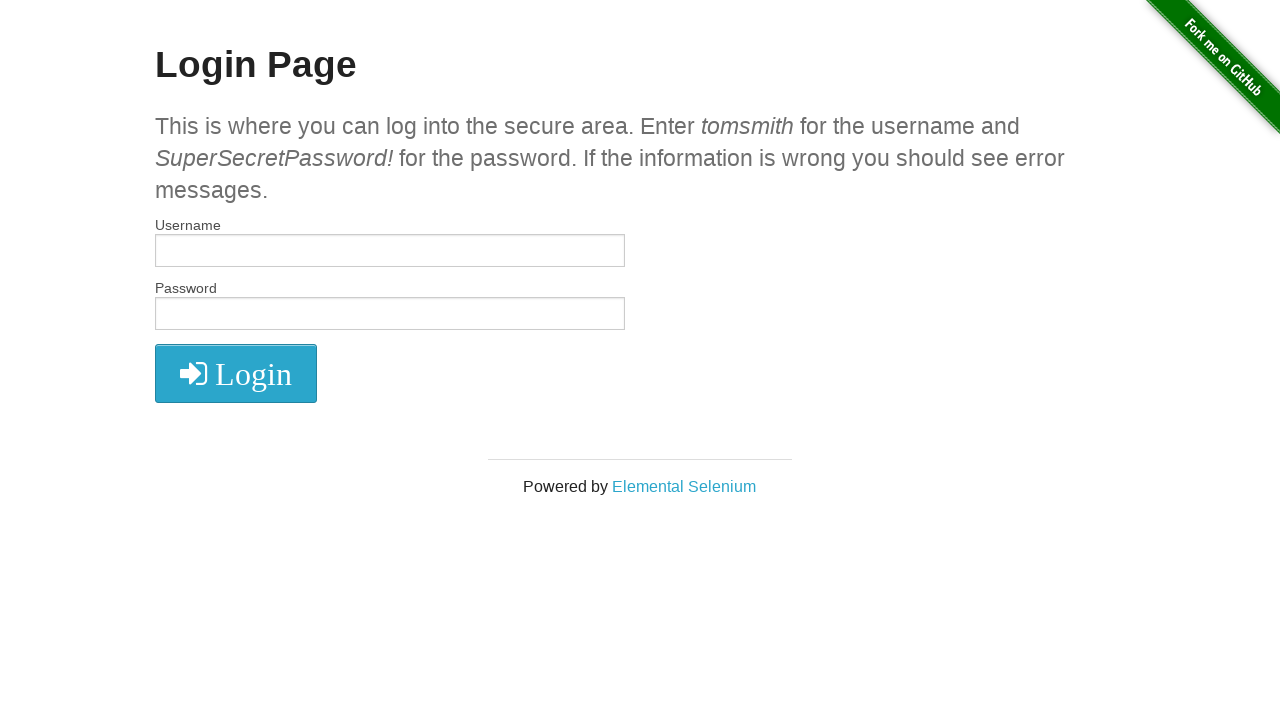

Verified page title is 'The Internet'
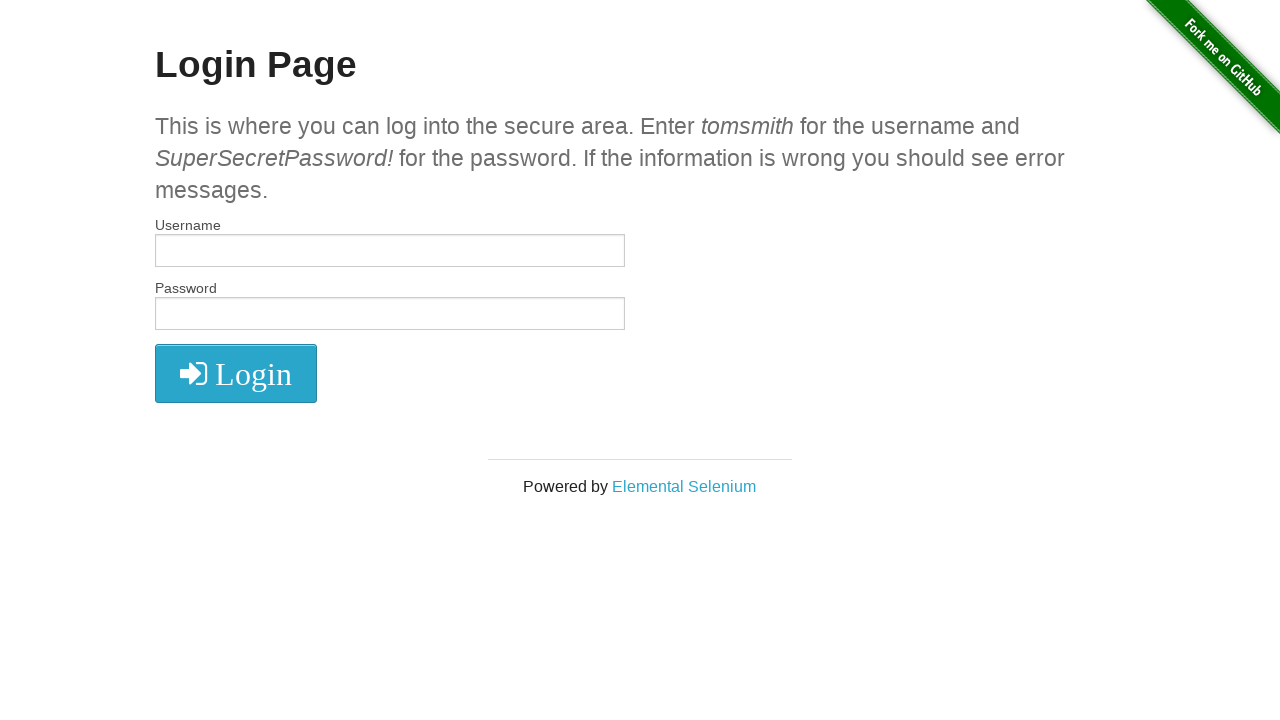

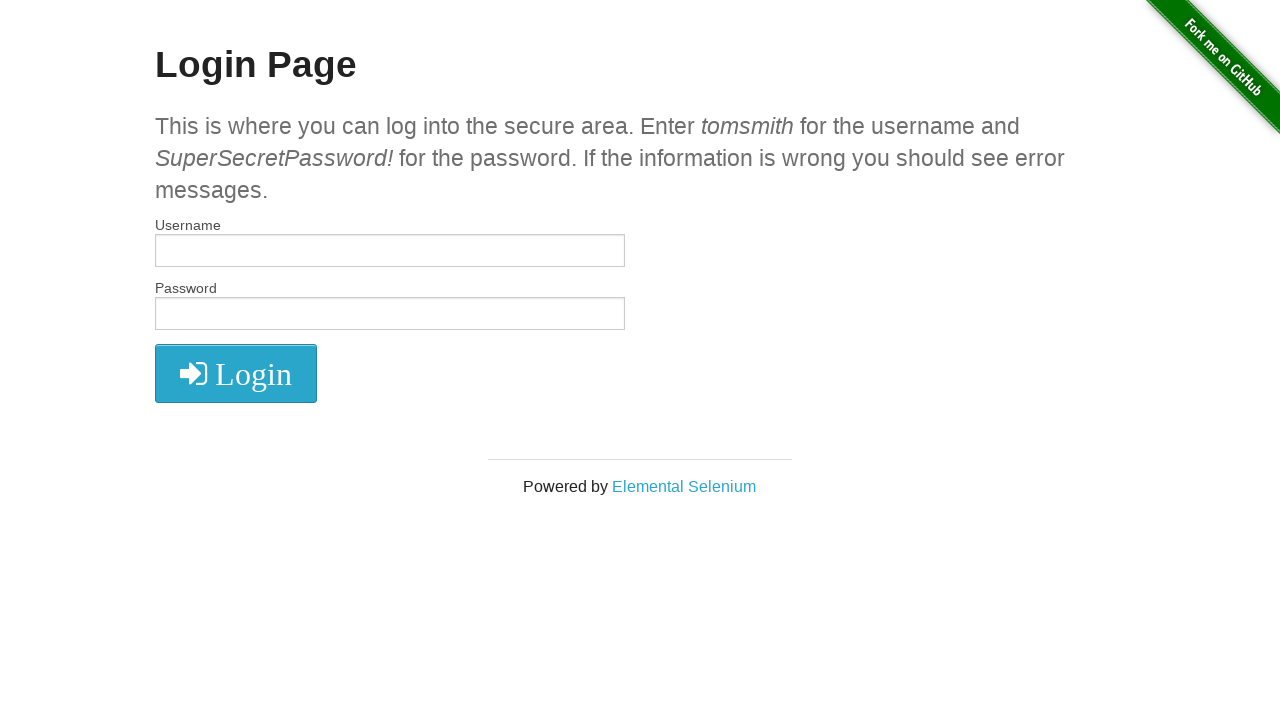